Tests clicking a button that becomes visible after 5 seconds on the dynamic properties page

Starting URL: https://demoqa.com/dynamic-properties

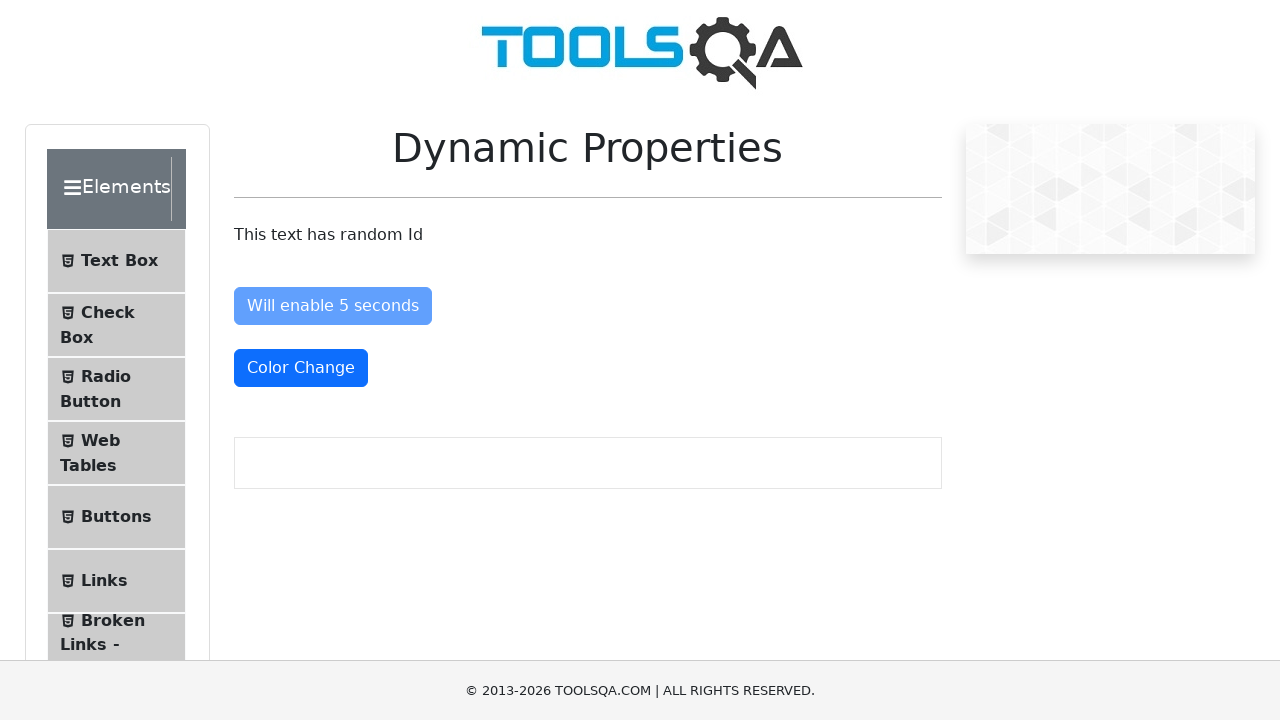

Waited for button to become visible after 5 seconds on dynamic properties page
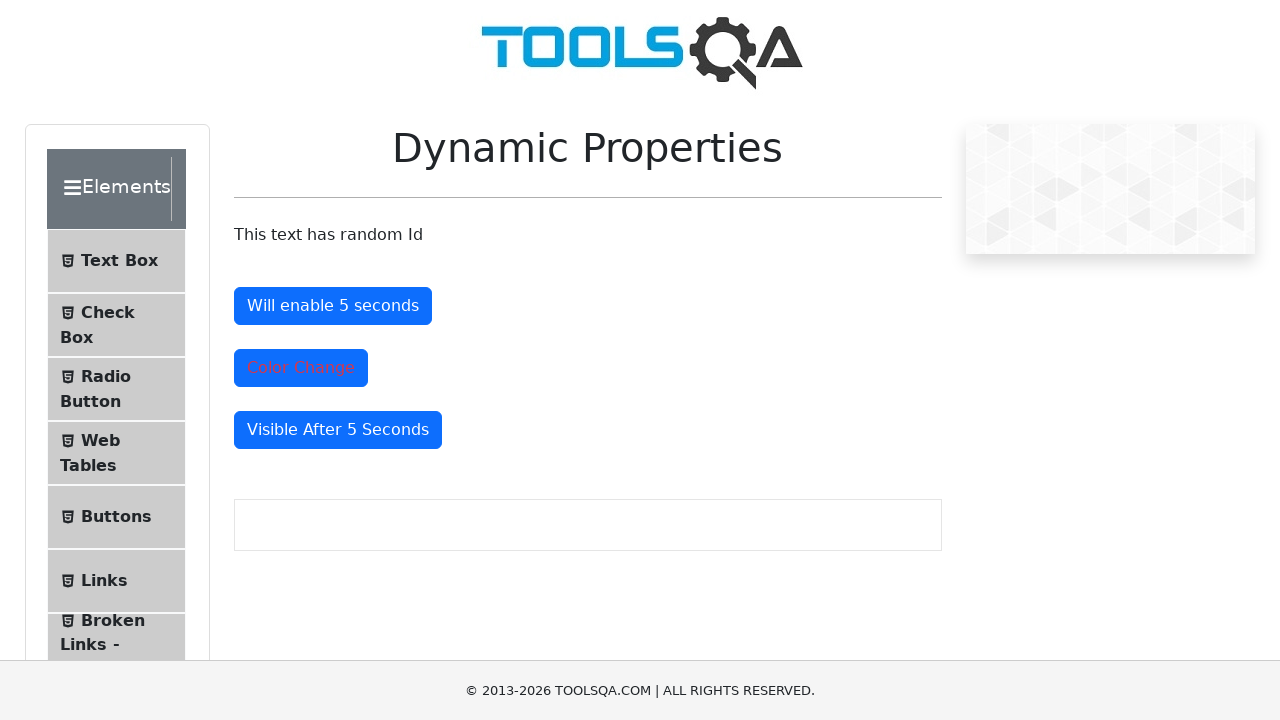

Clicked the button that became visible after 5 seconds at (338, 430) on #visibleAfter
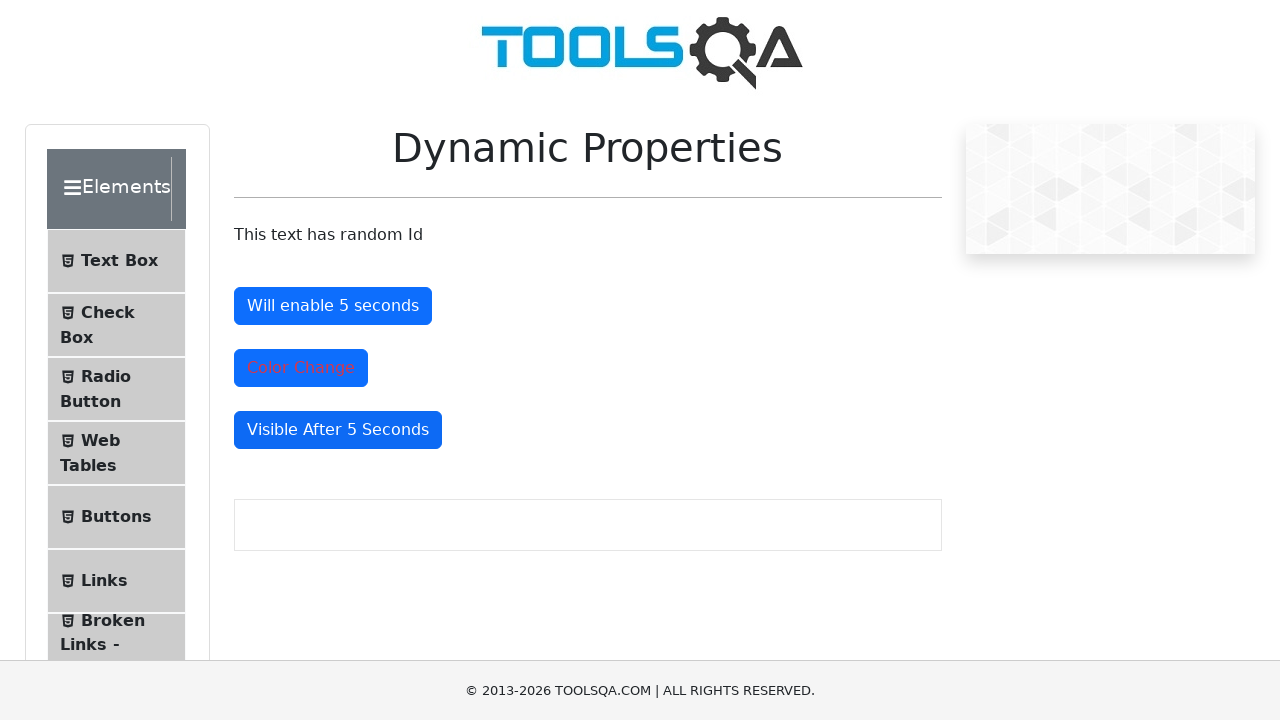

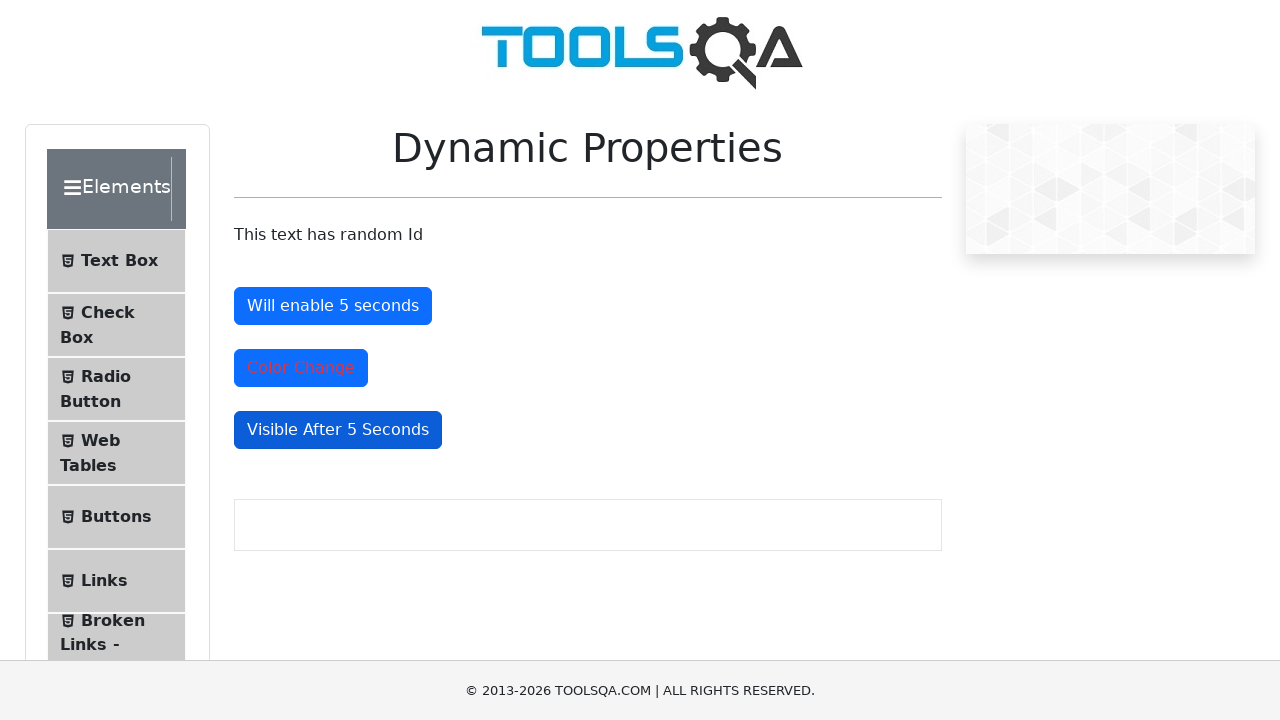